Tests horizontal scrolling functionality by navigating through the UI to open a horizontal scroll demo in a new tab and performing scroll operations

Starting URL: https://demoapps.qspiders.com/ui?scenario=1

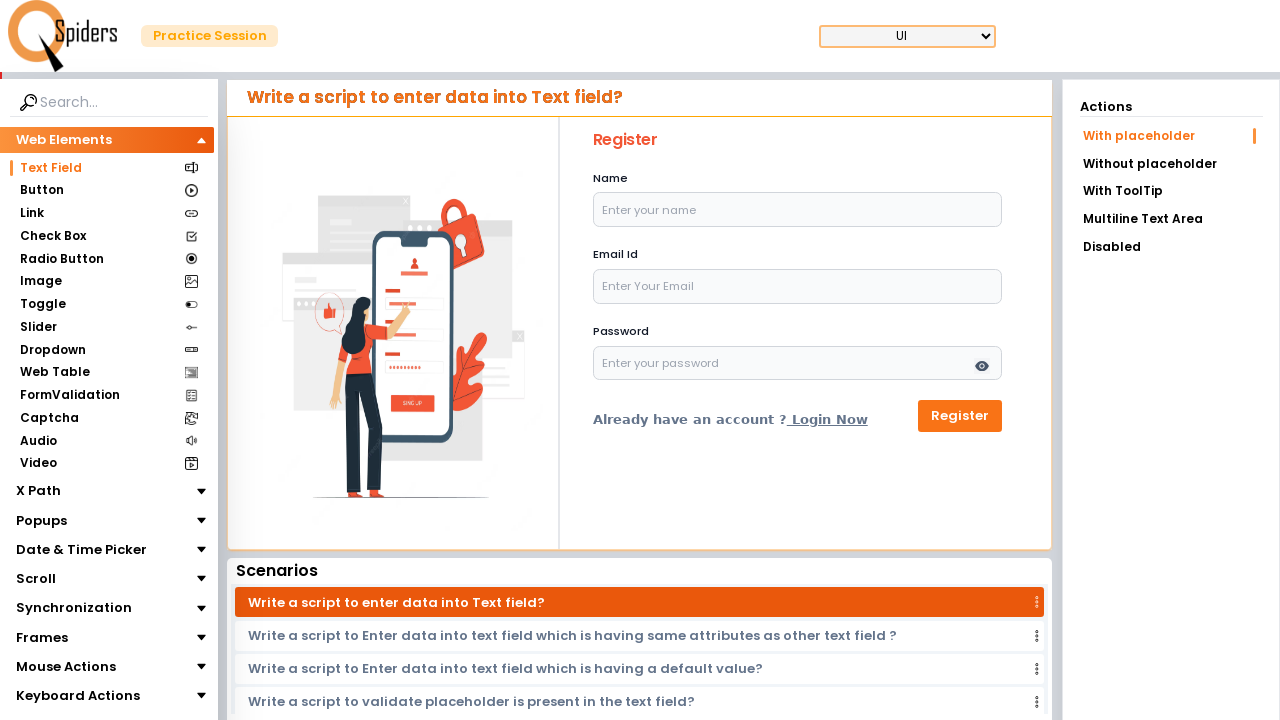

Clicked on Scroll section at (36, 579) on xpath=//section[text()='Scroll']
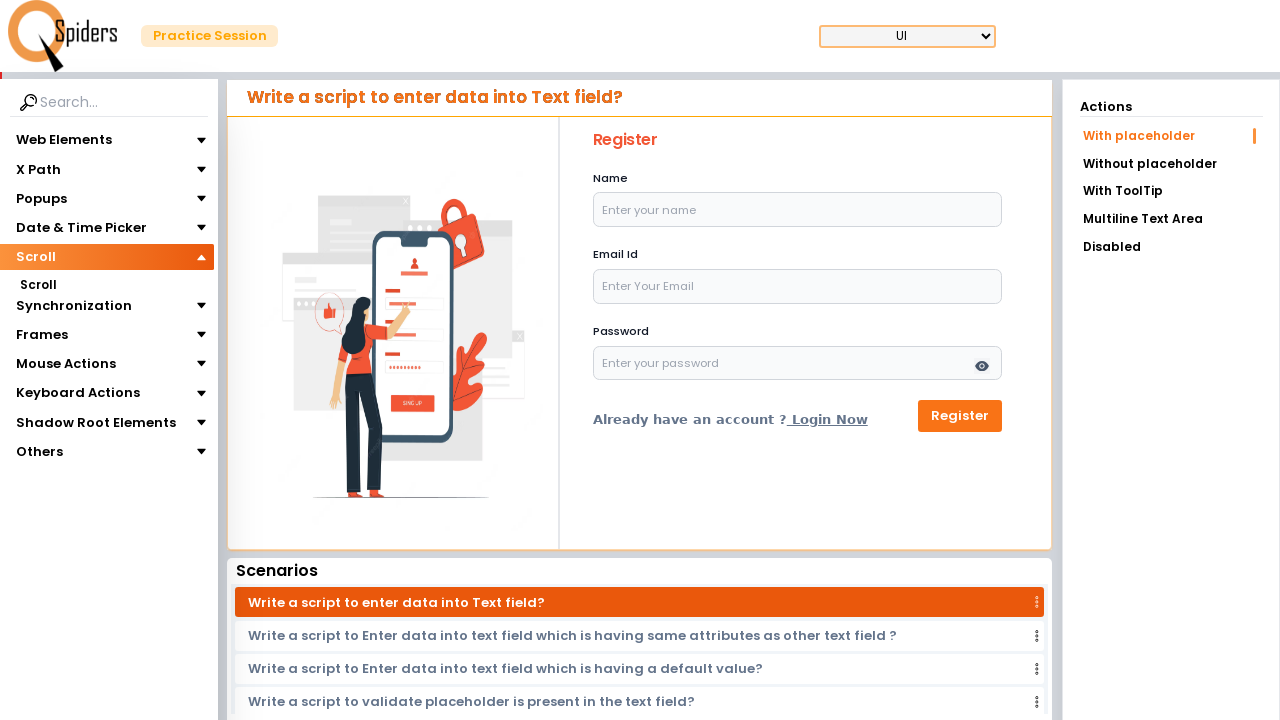

Clicked on Scroll subsection at (38, 285) on xpath=//section[text()='Scroll' and (@class='poppins text-[14px]')]
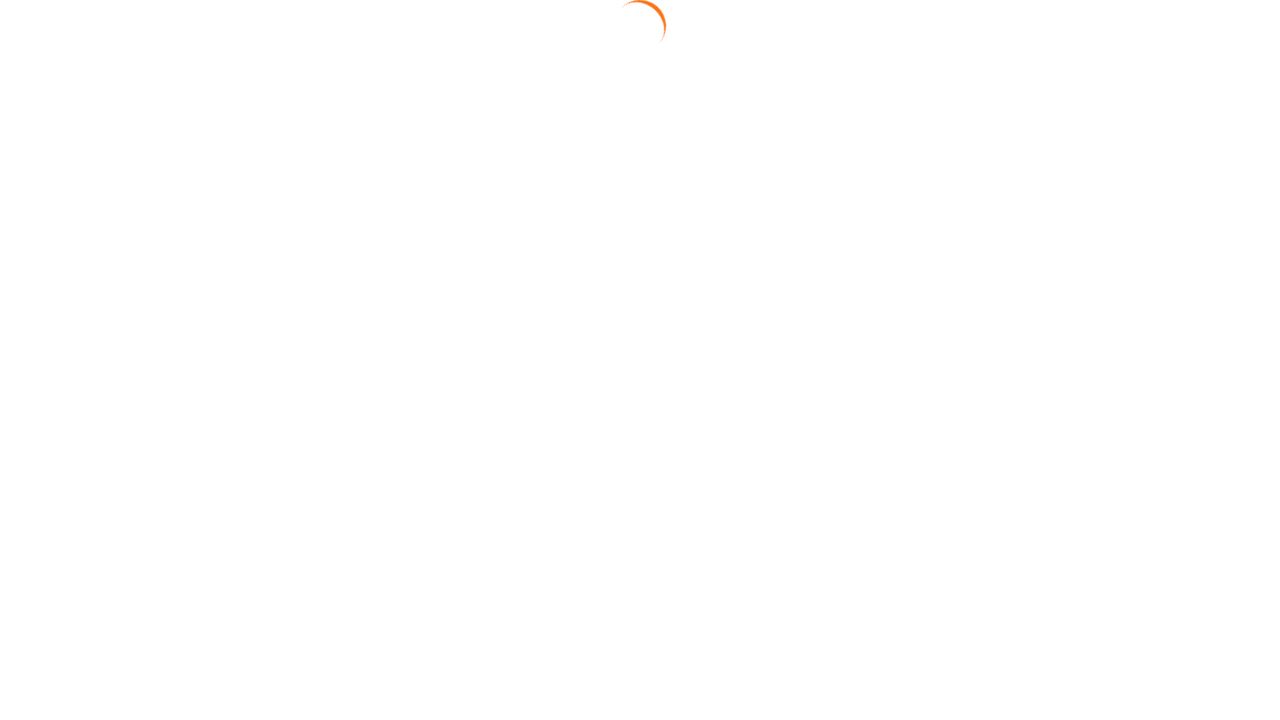

Clicked on Horizontal link at (1166, 194) on xpath=//a[text()='Horizontal']
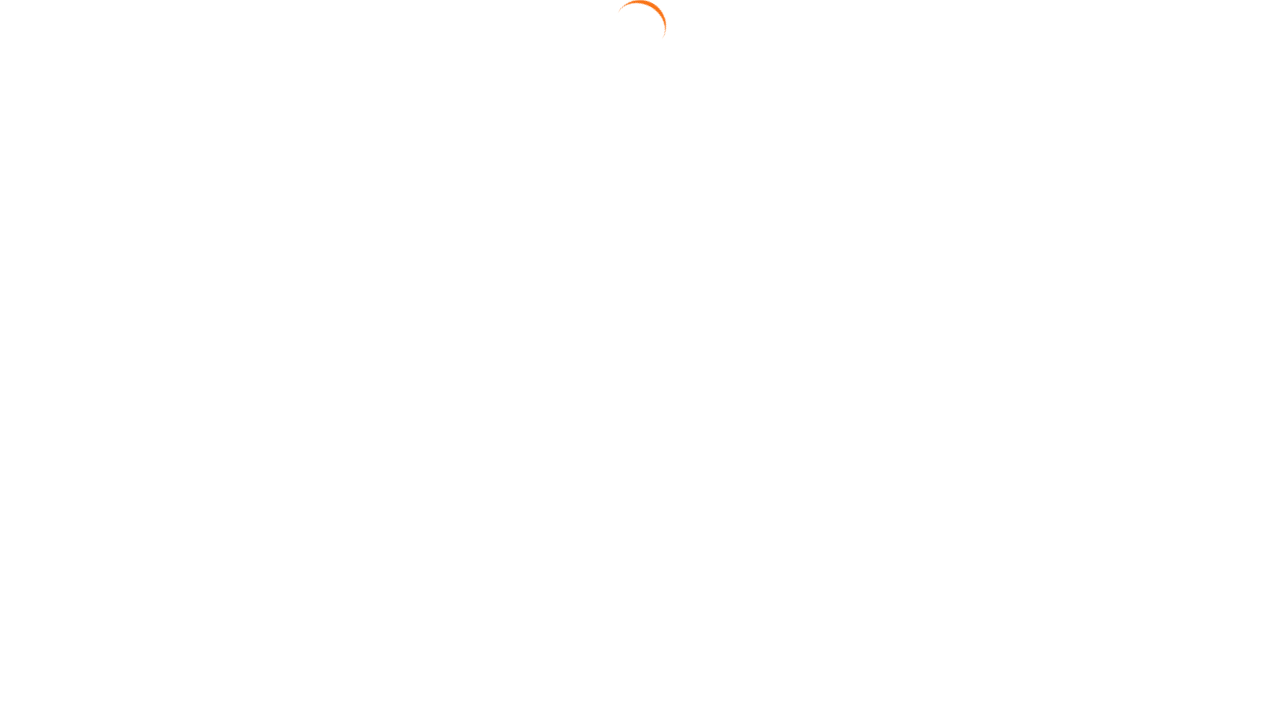

Opened horizontal scroll demo in new tab at (644, 235) on text=Open In New Tab
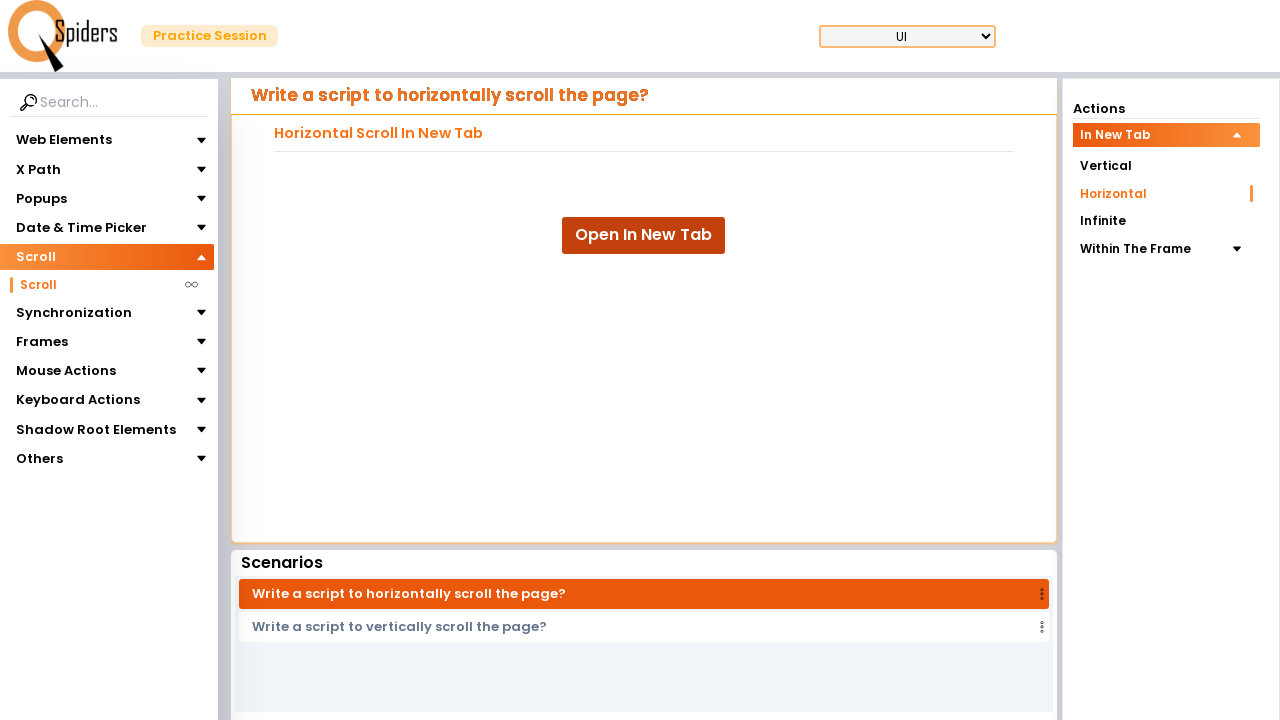

New page loaded successfully
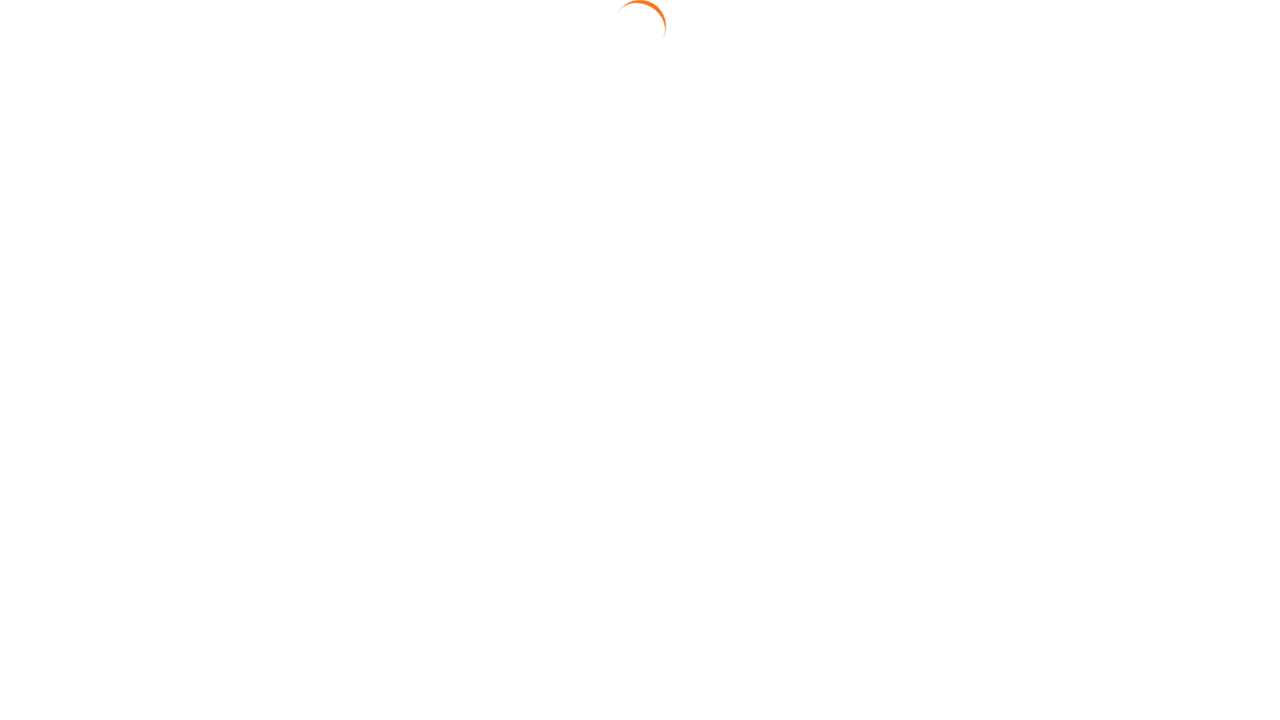

Performed horizontal scroll operation (7070px right, 4200px down)
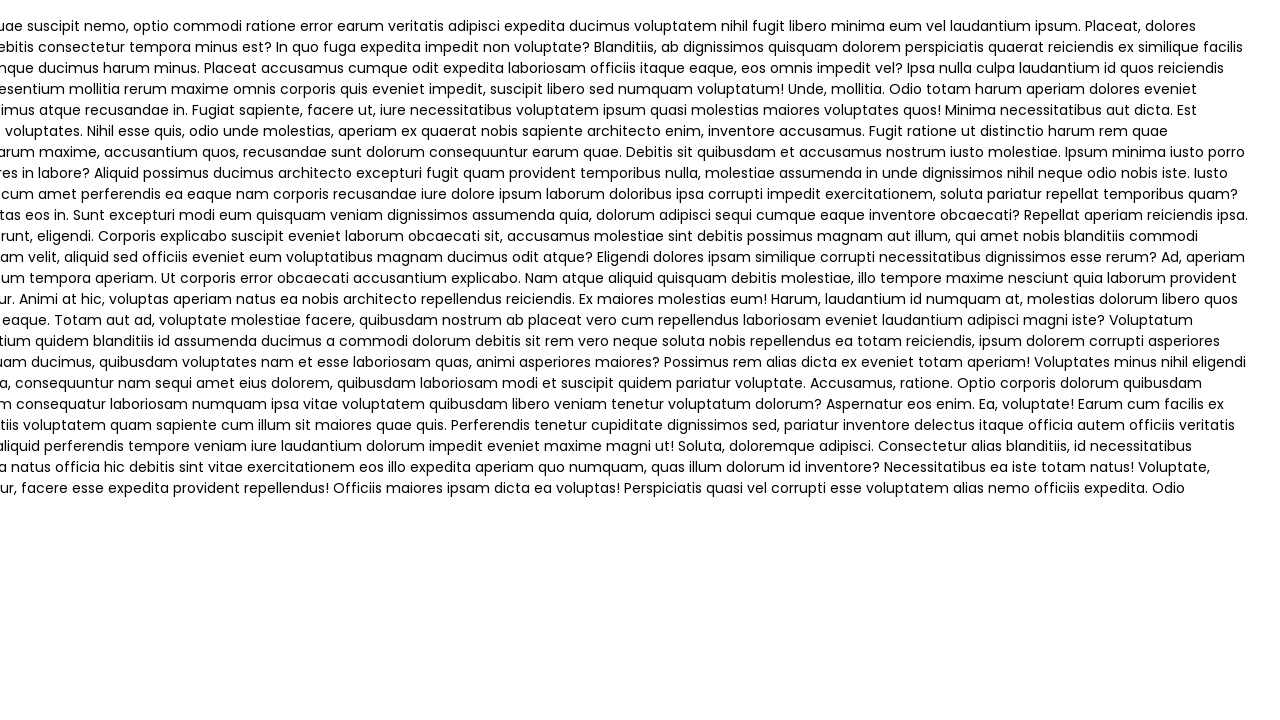

Waited for scroll animation to complete
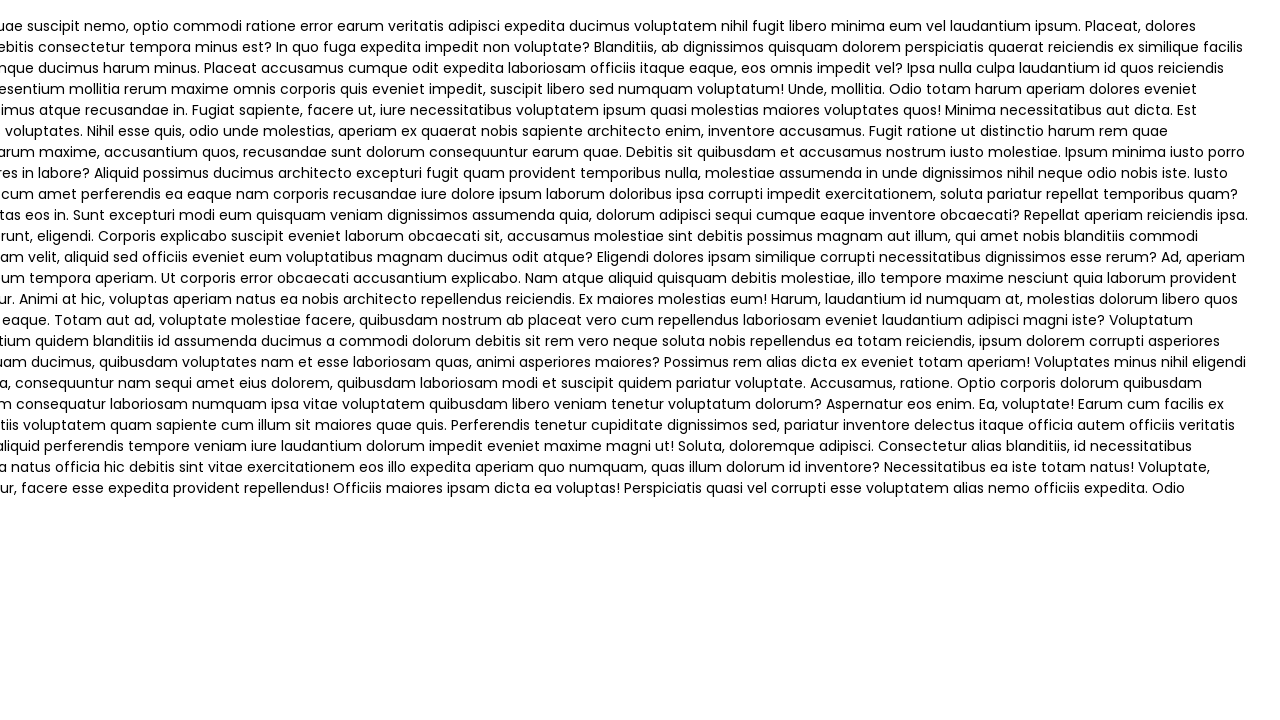

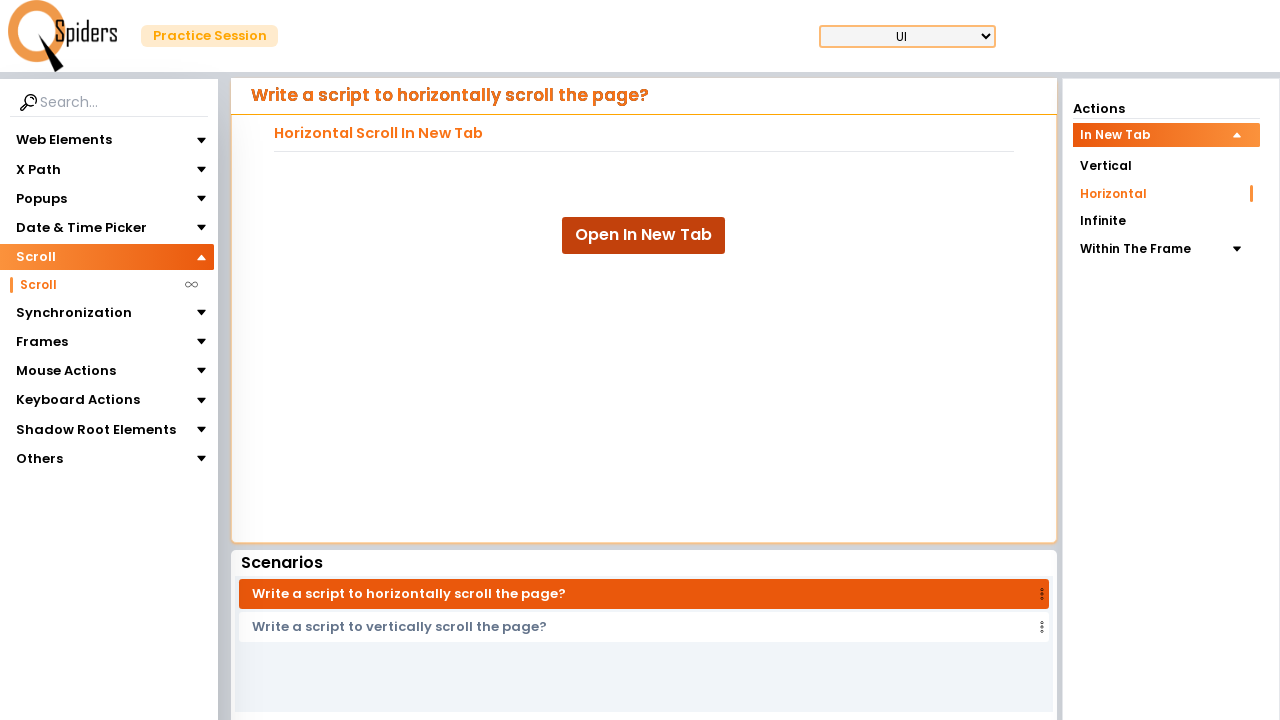